Tests an e-commerce shopping flow by finding a product (Cucumber), adding it to cart, proceeding to checkout, applying a promo code, and placing an order.

Starting URL: https://rahulshettyacademy.com/seleniumPractise/#/

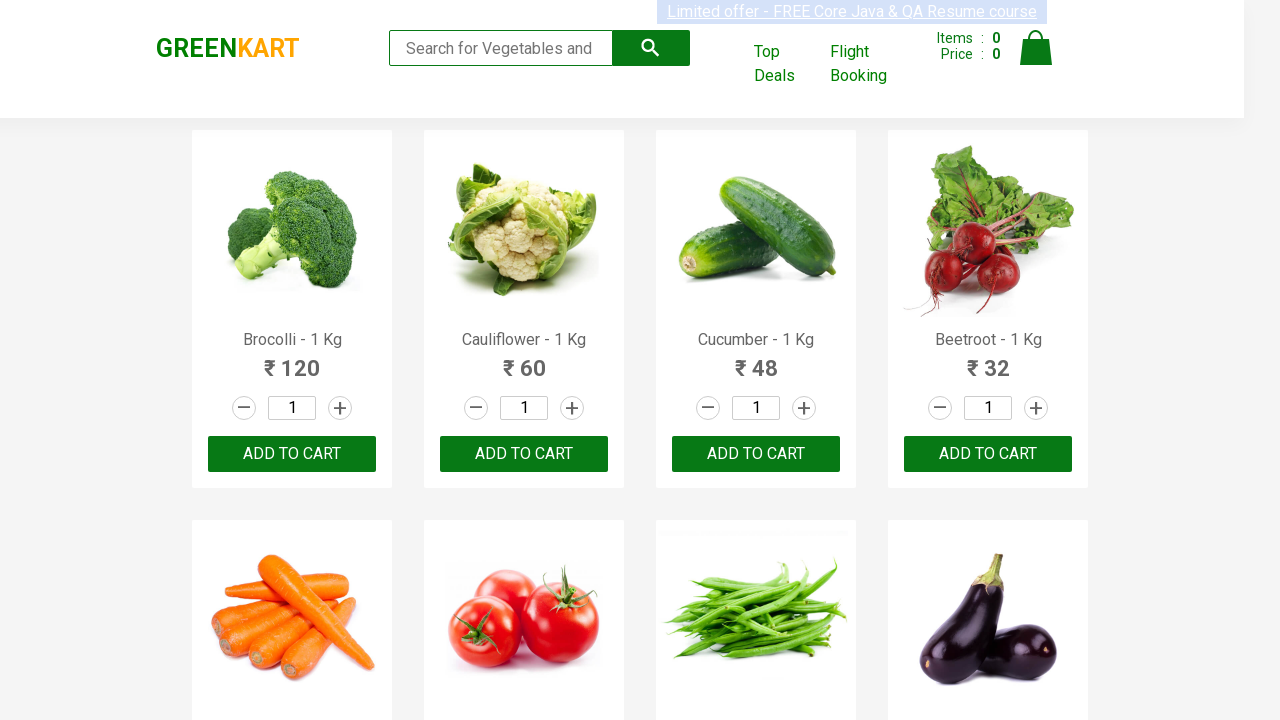

Waited for product names to load
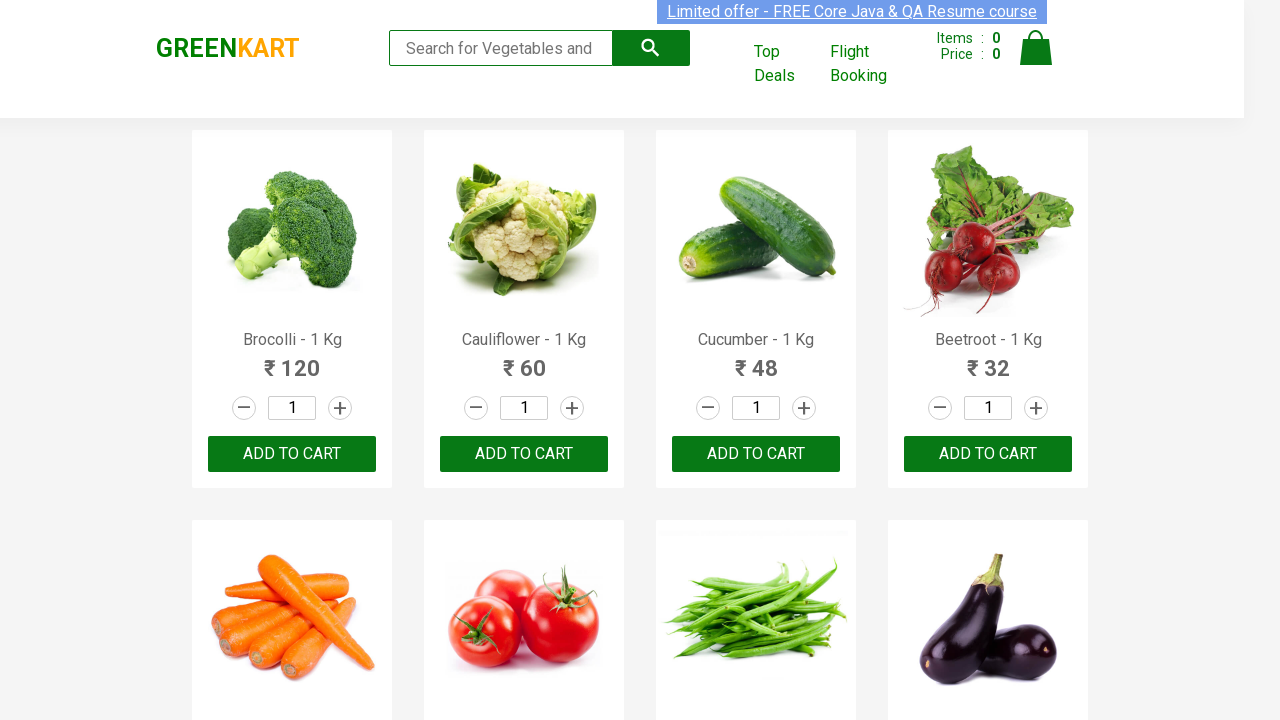

Retrieved all product name elements
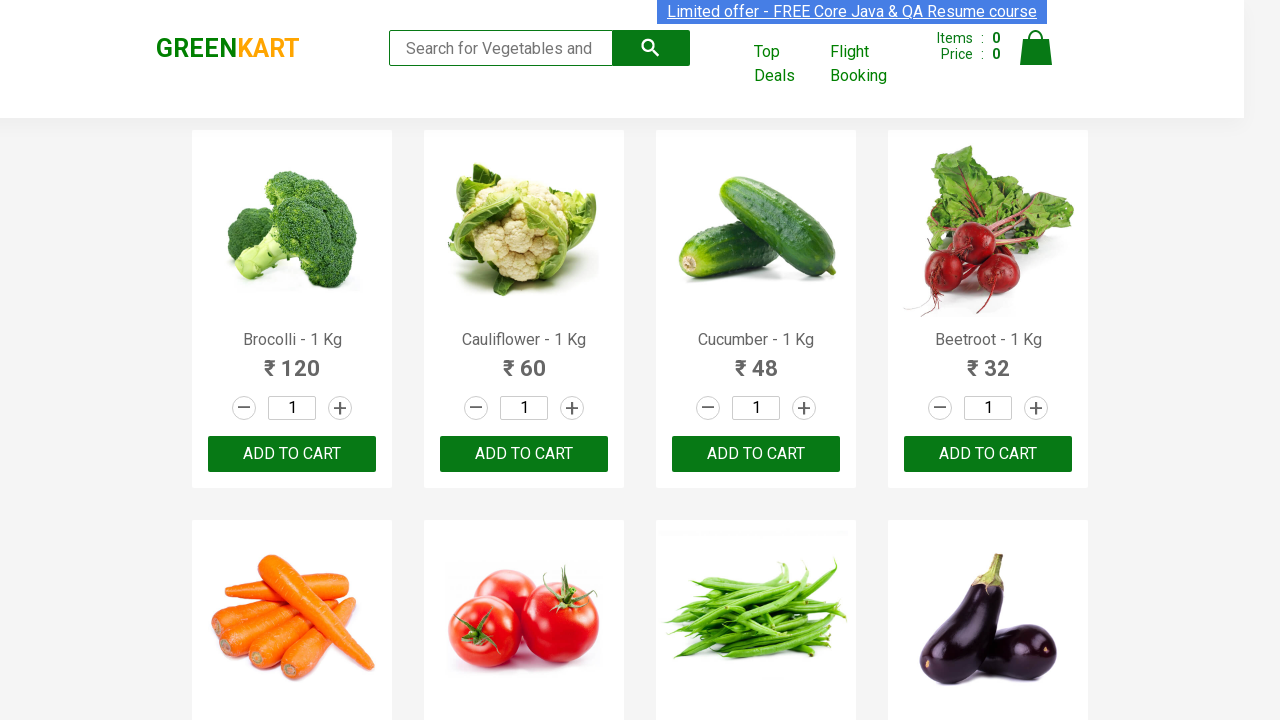

Found Cucumber product and clicked ADD TO CART button at (756, 454) on xpath=//button[text()='ADD TO CART'] >> nth=2
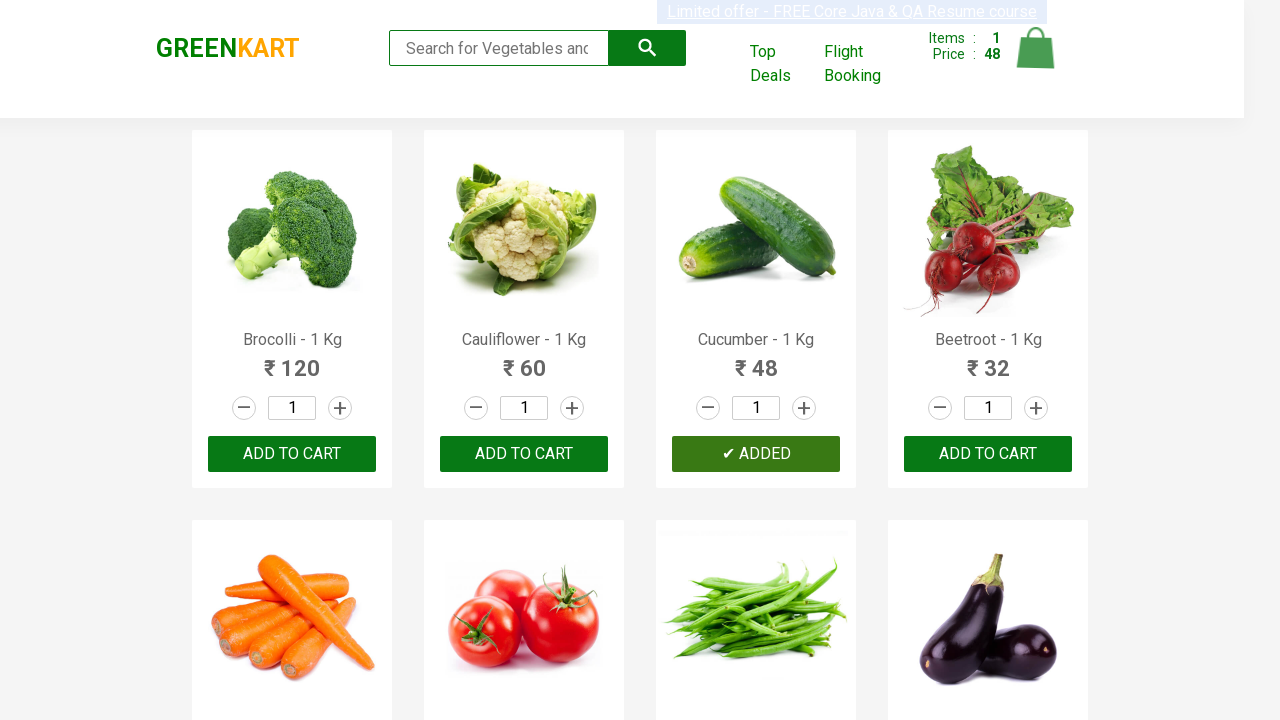

Clicked on cart icon at (1036, 48) on img[alt='Cart']
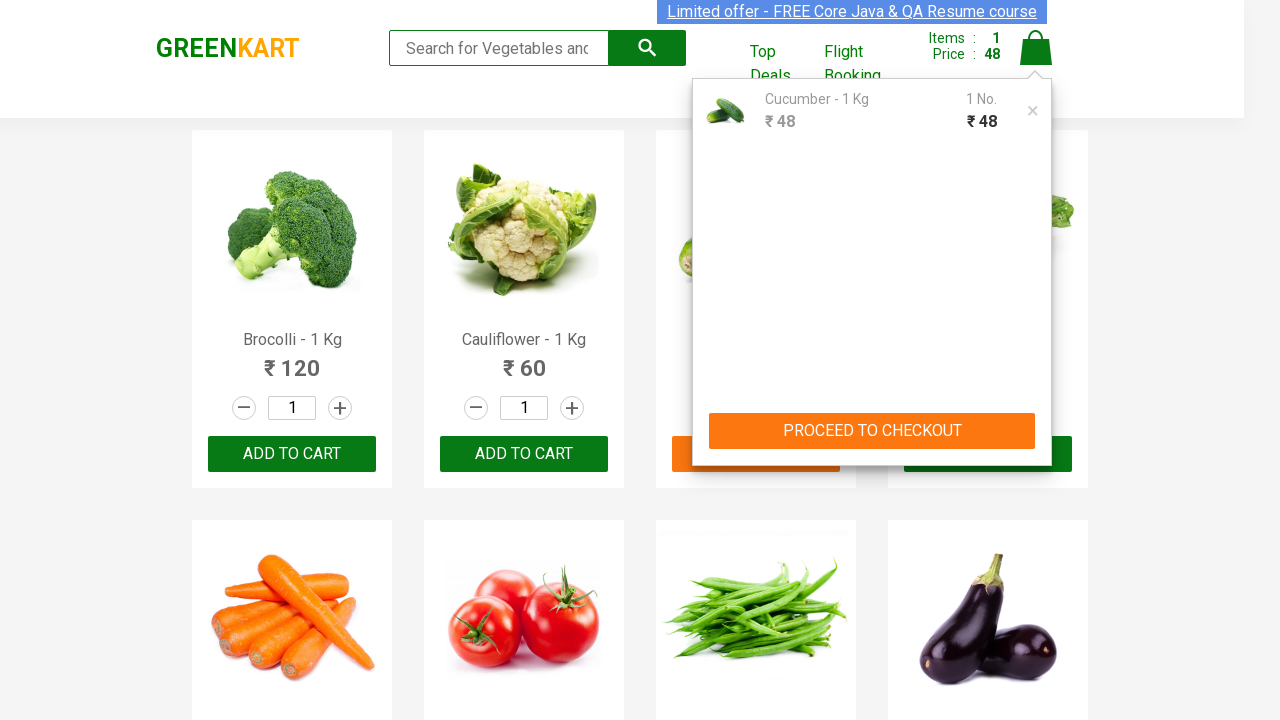

Clicked PROCEED TO CHECKOUT button at (872, 431) on xpath=//button[contains(text(),'PROCEED TO CHECKOUT')]
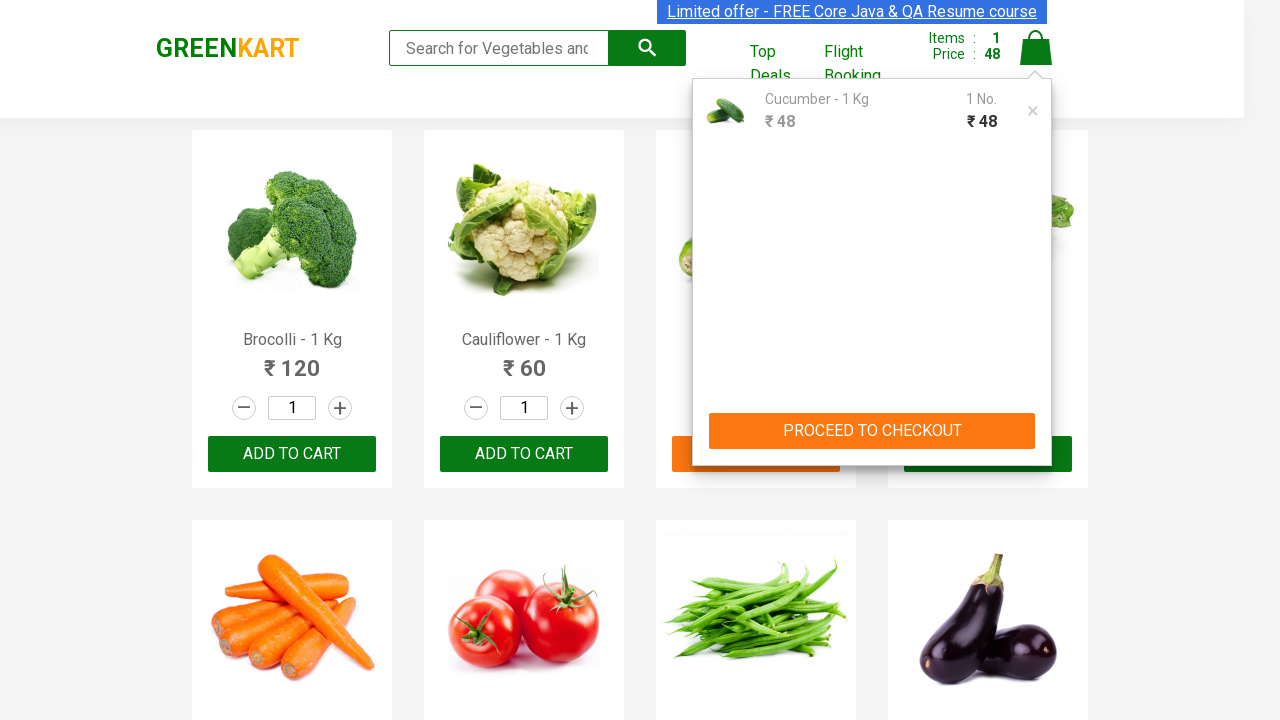

Waited for promo code input field to load
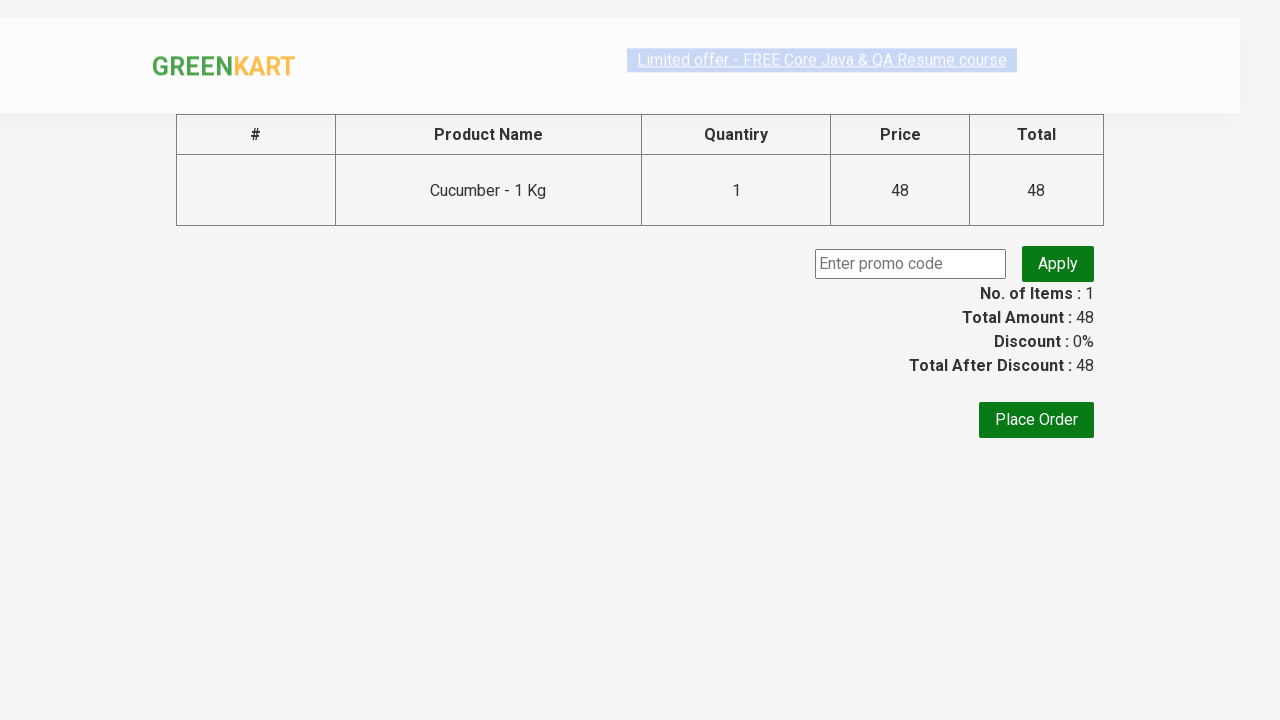

Filled promo code input with 'abcde' on input.promoCode
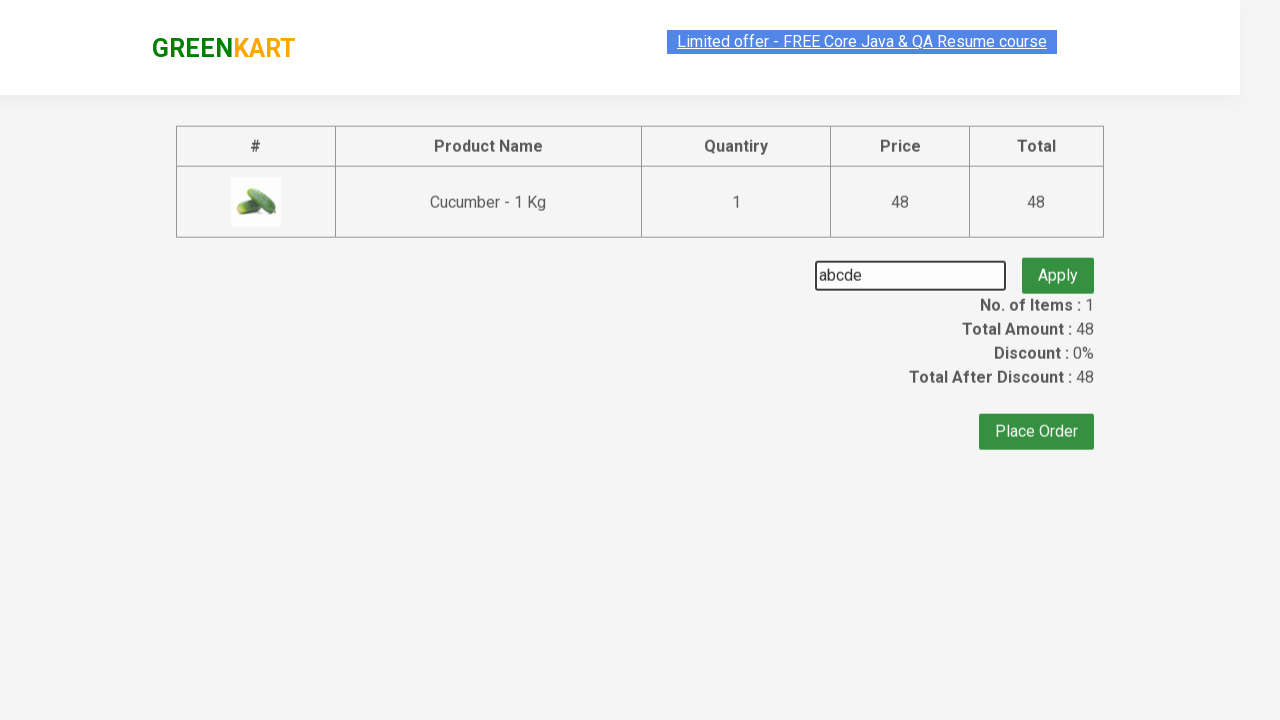

Clicked apply promo button at (1058, 264) on button.promoBtn
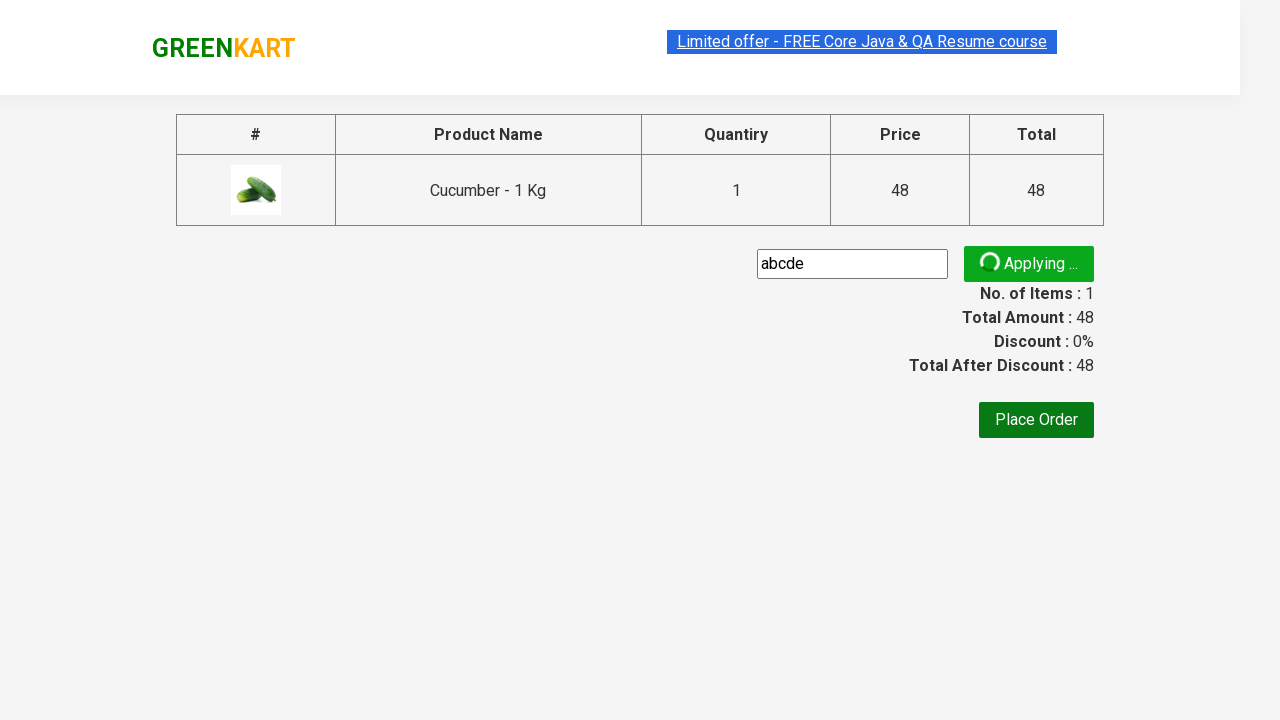

Clicked Place Order button to complete purchase at (1036, 420) on xpath=//button[text()='Place Order']
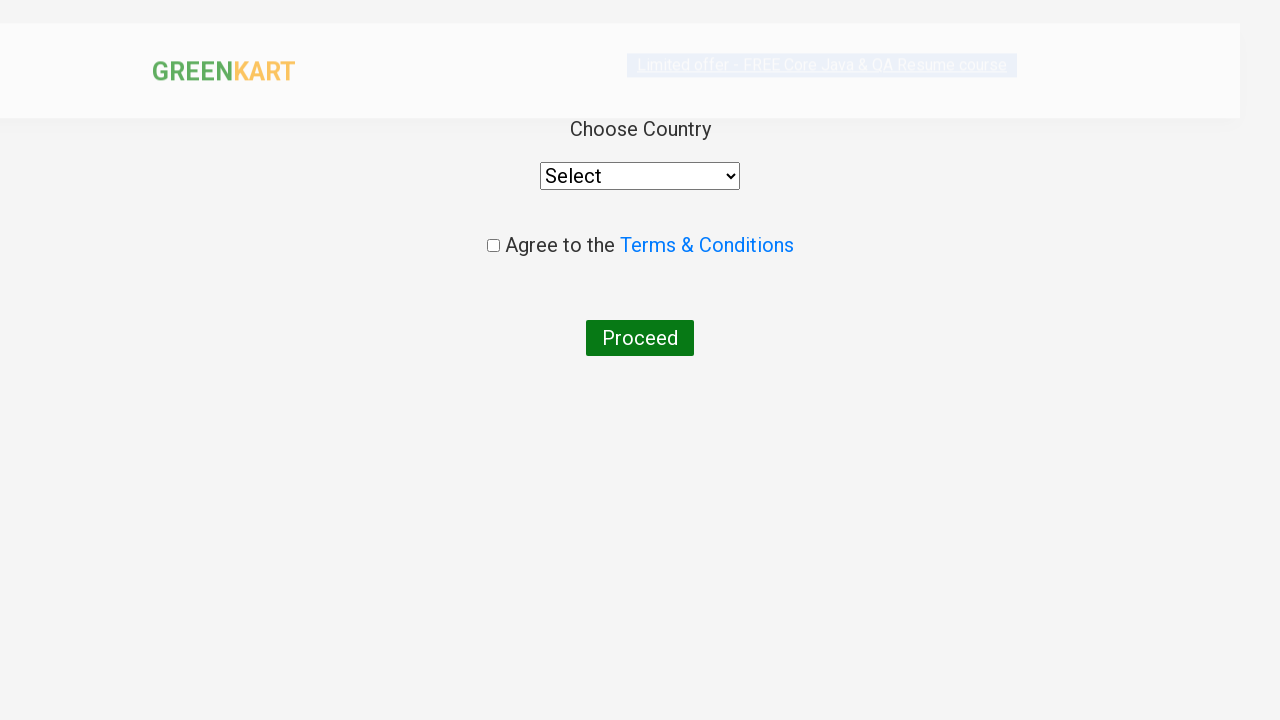

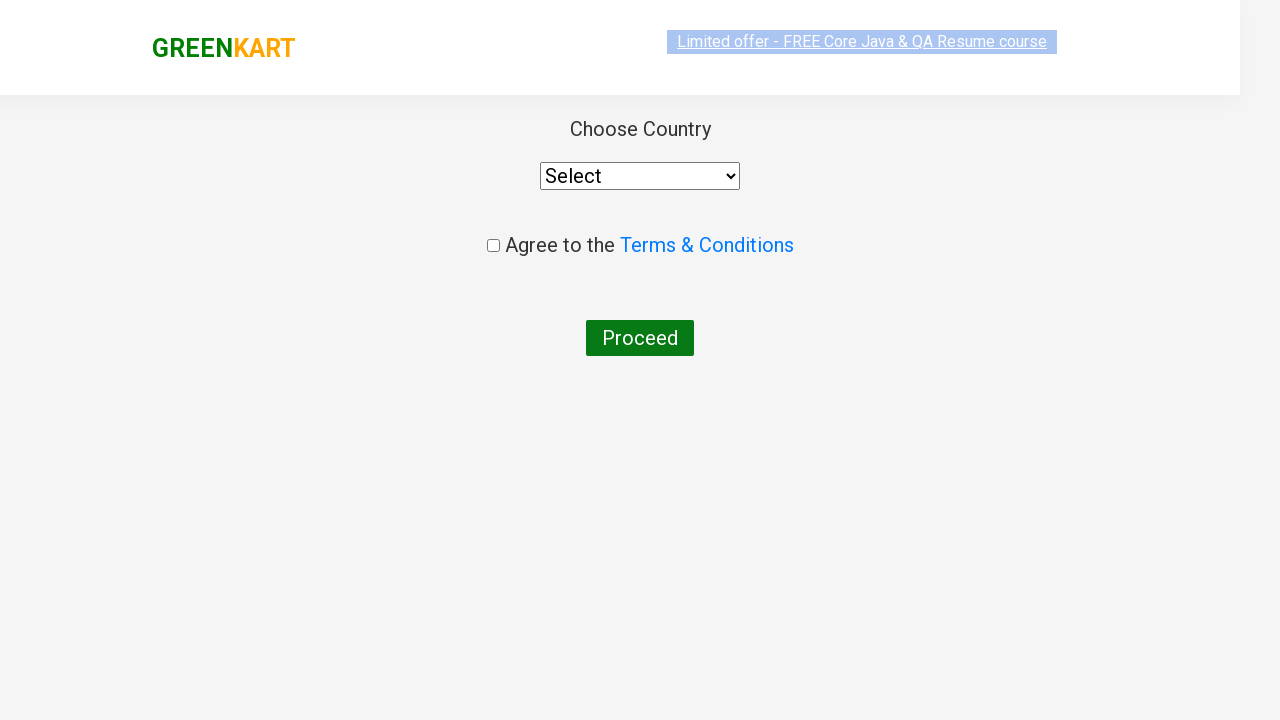